Tests a practice form by filling in personal details including first name, last name, email, selecting gender, and interacting with a date picker to select a year.

Starting URL: https://demoqa.com/automation-practice-form

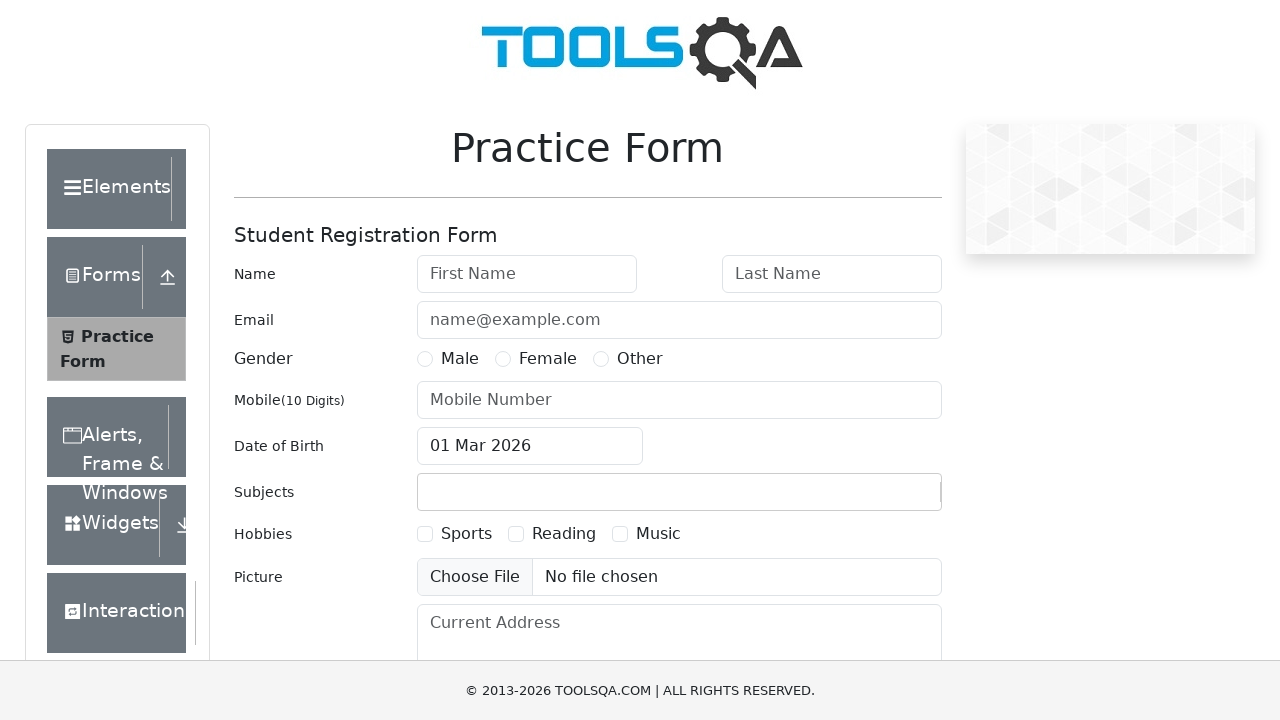

Filled first name field with 'Vinay' on input[placeholder='First Name']
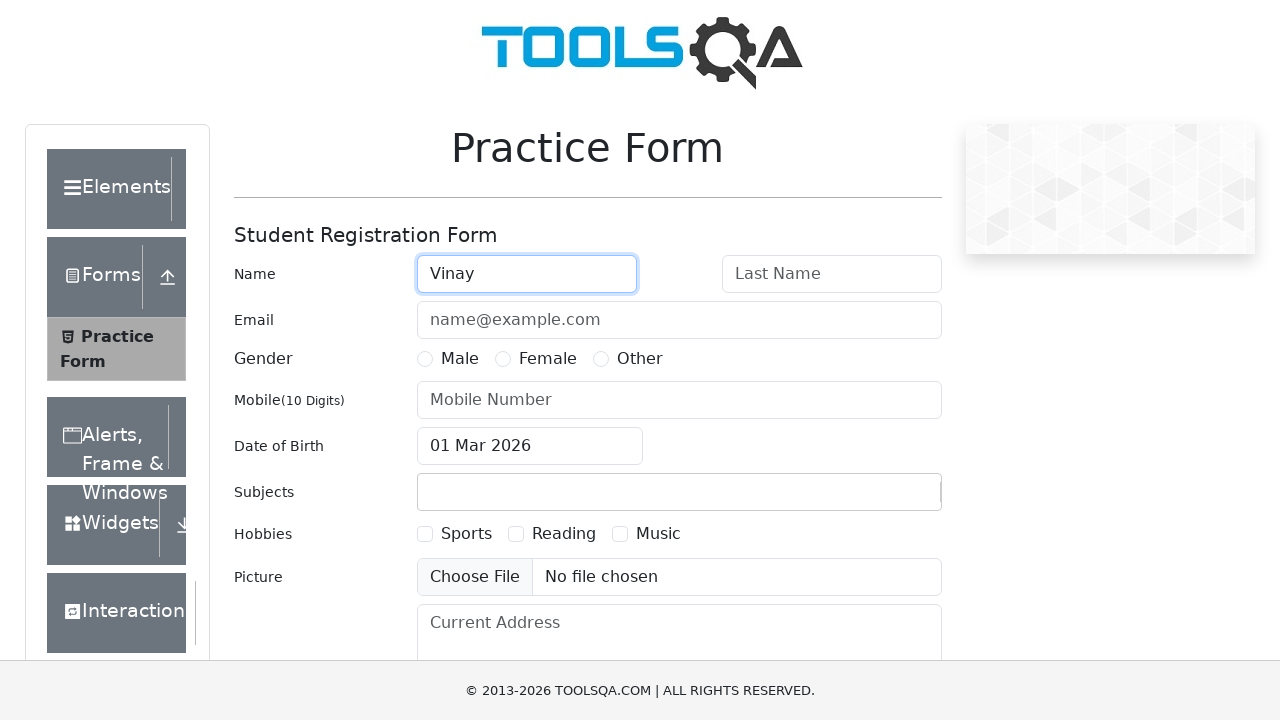

Filled last name field with 'R' on input[placeholder='Last Name']
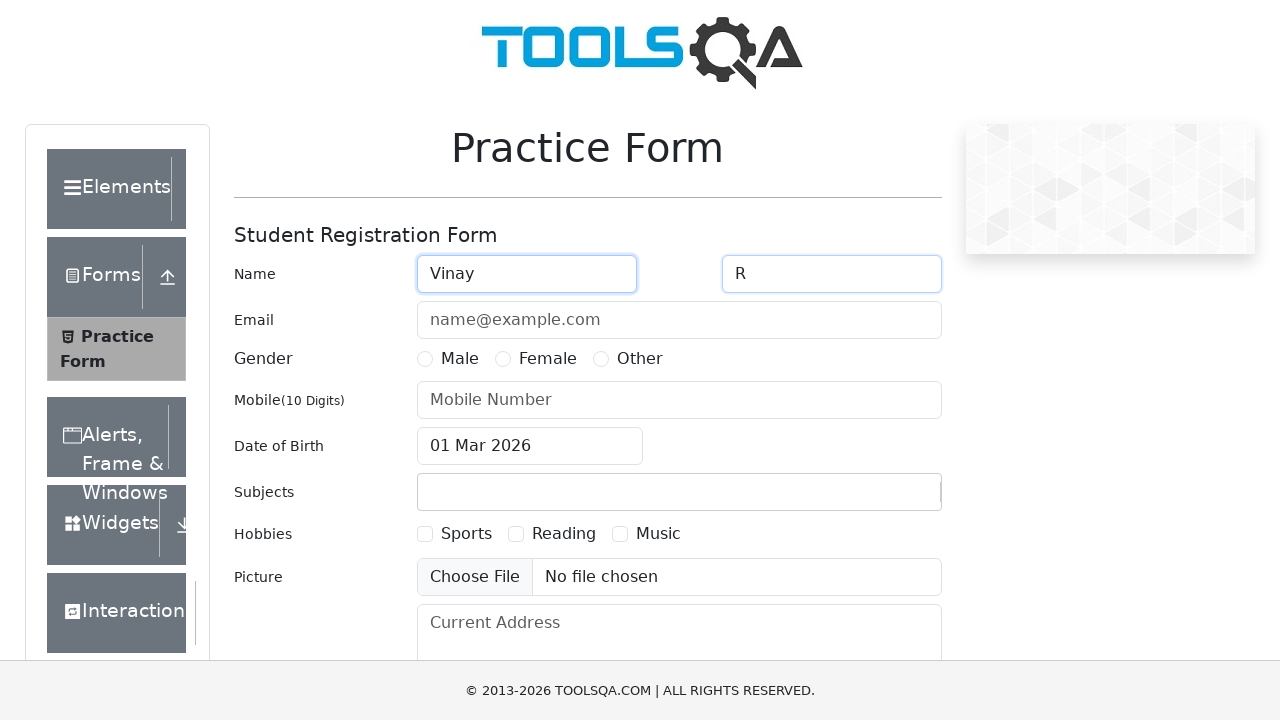

Filled email field with 'Viraj40009@gmail.com' on input[placeholder='name@example.com']
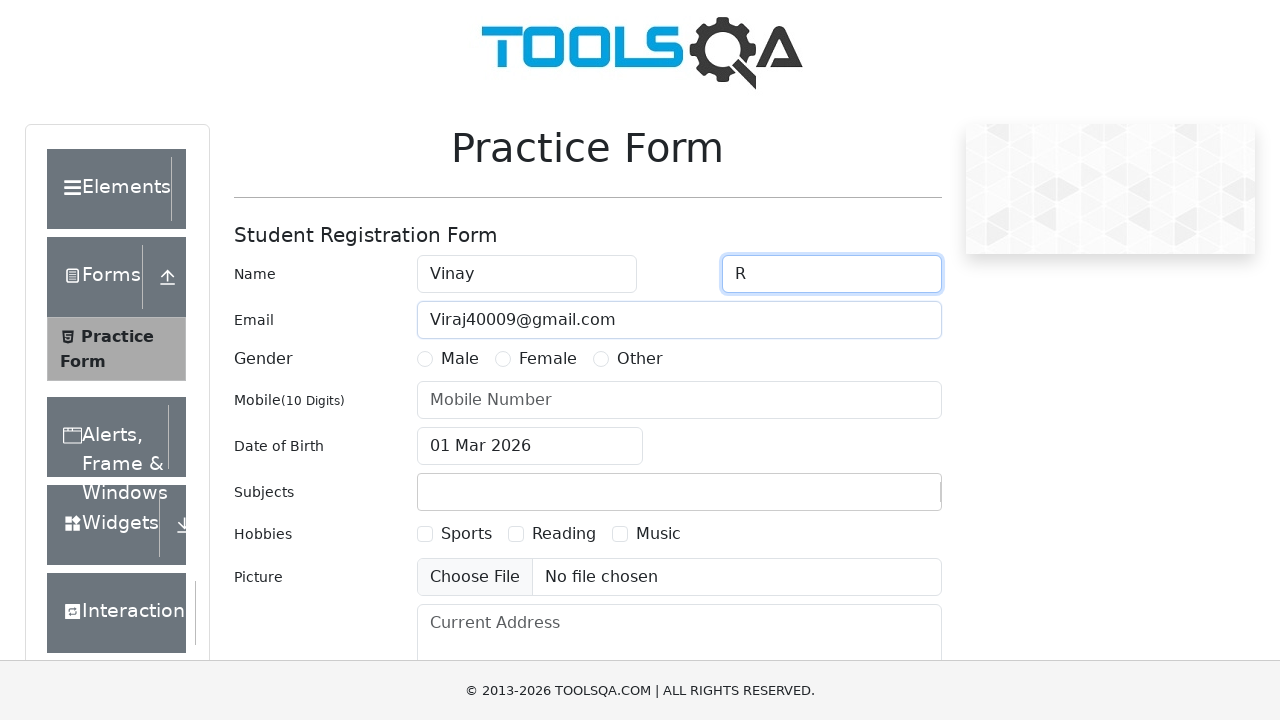

Selected Male gender option at (460, 359) on label:text('Male')
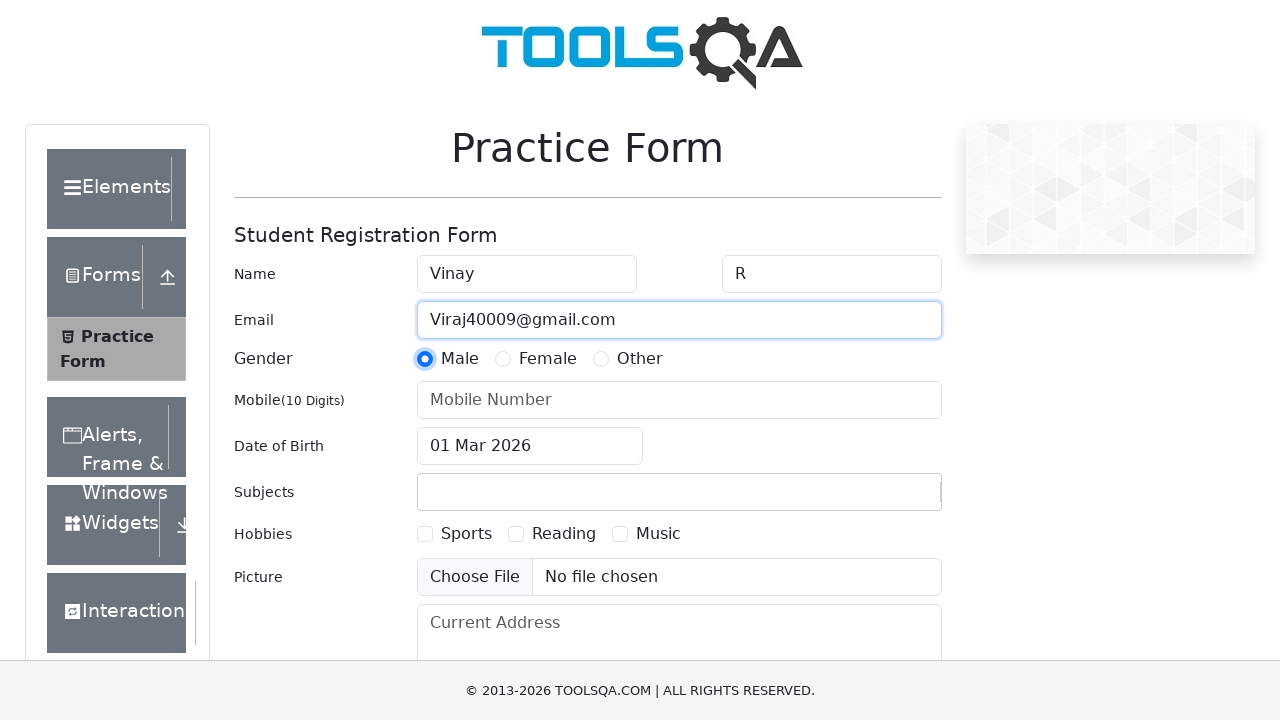

Clicked date of birth input to open date picker at (530, 446) on #dateOfBirthInput
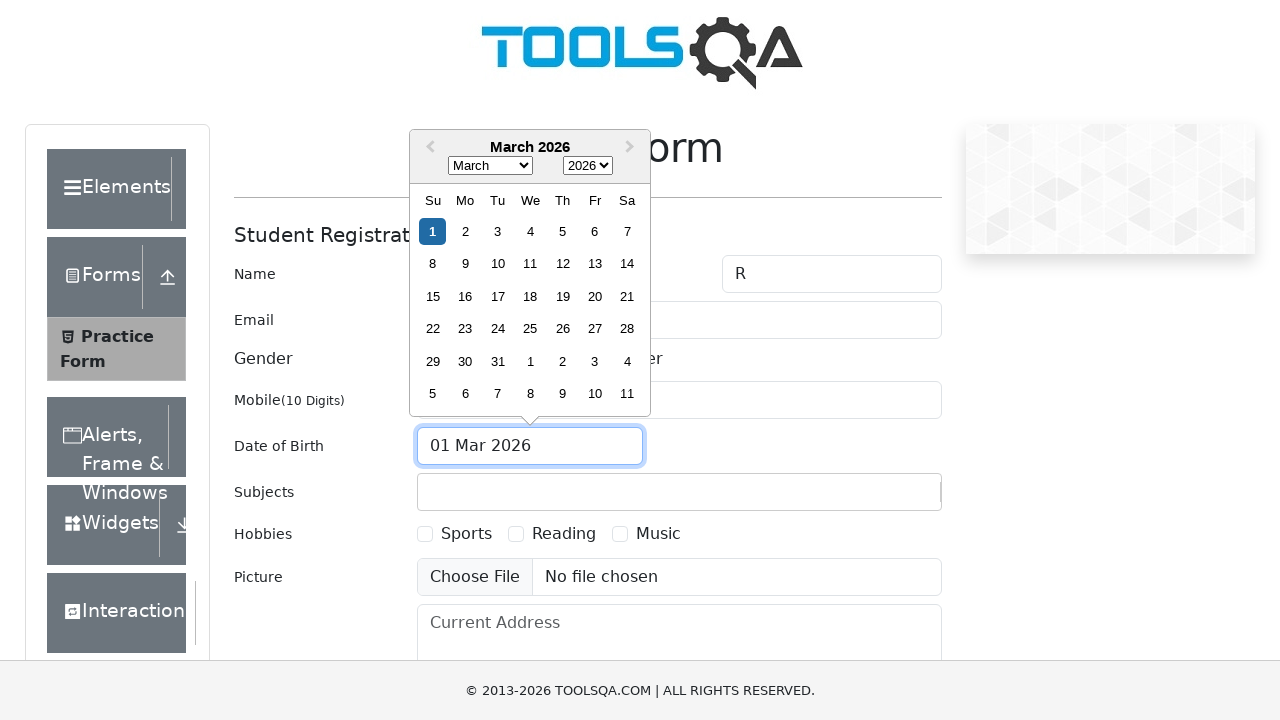

Selected year 2021 from date picker dropdown on select.react-datepicker__year-select
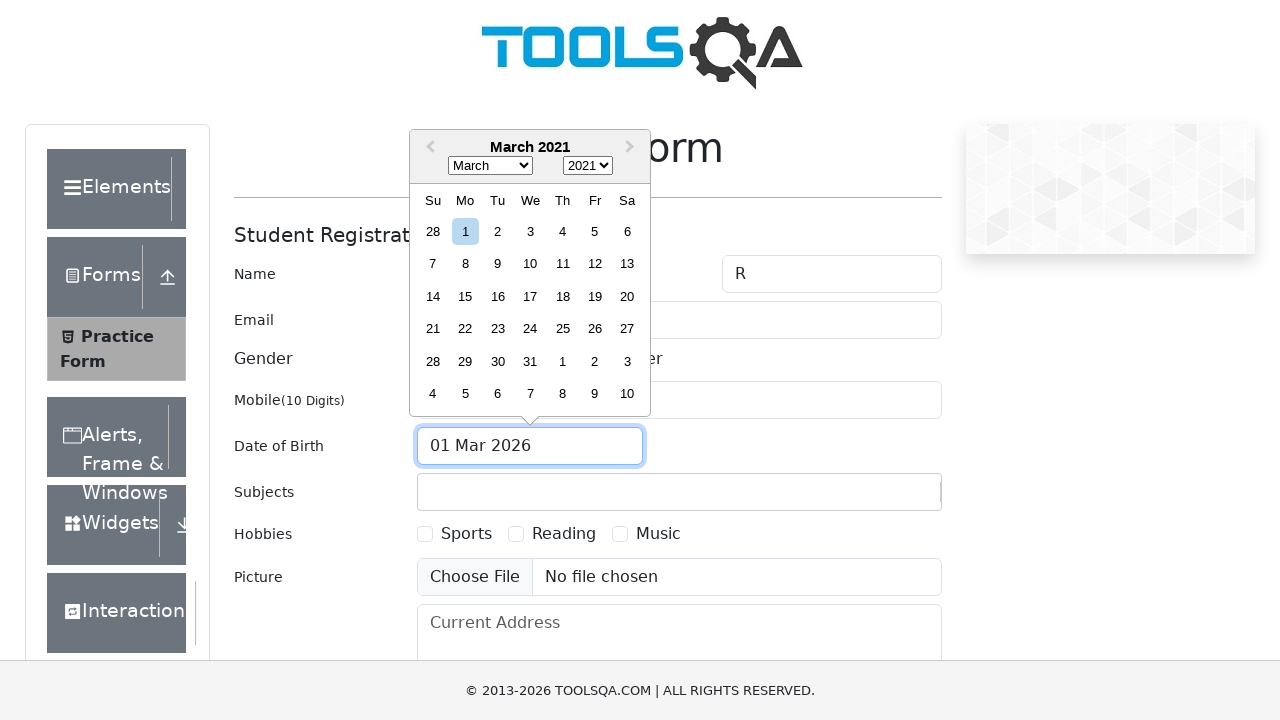

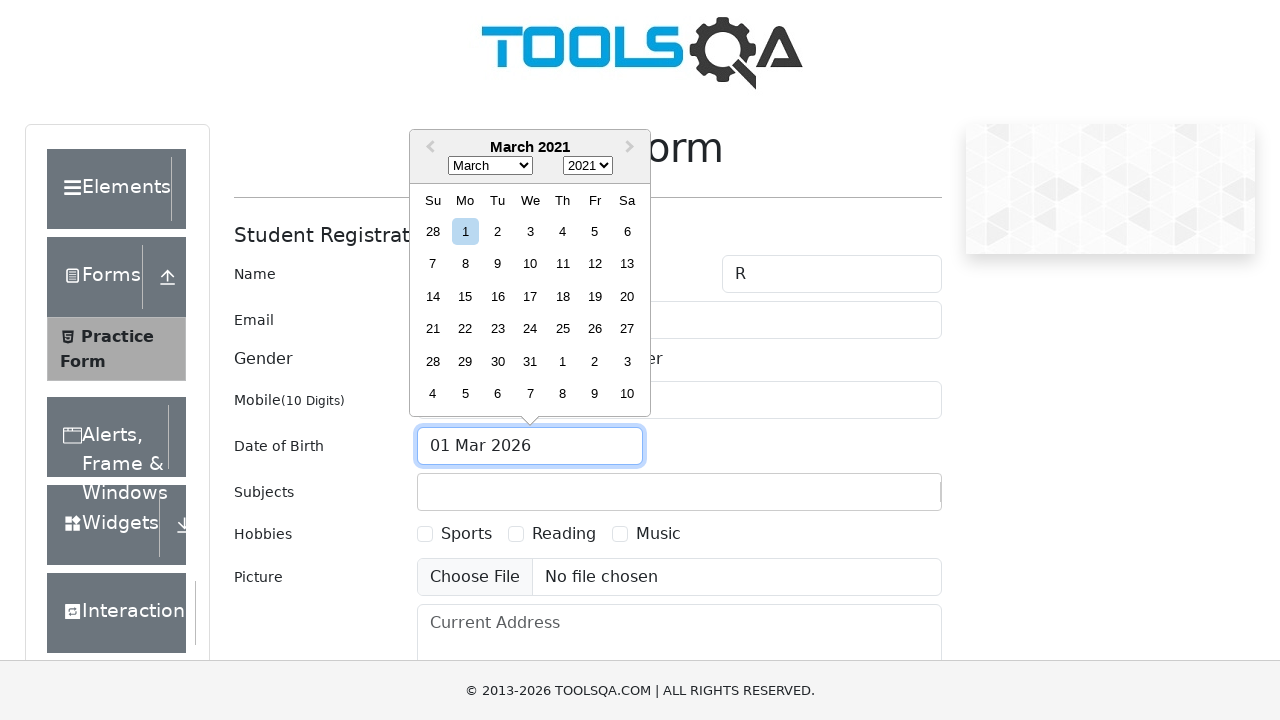